Tests the add/remove elements functionality by clicking the "Add Element" button twice to create two delete buttons, then clicking one delete button and verifying only one remains.

Starting URL: http://the-internet.herokuapp.com/add_remove_elements/

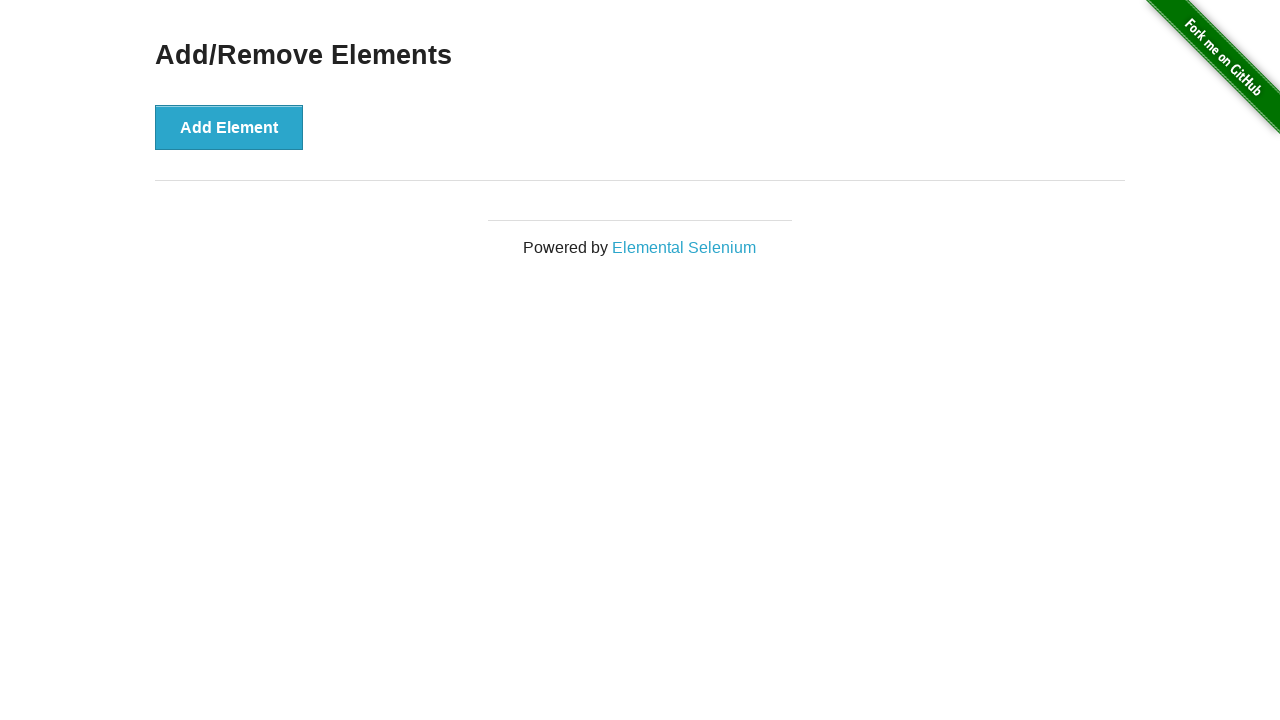

Navigated to add/remove elements page
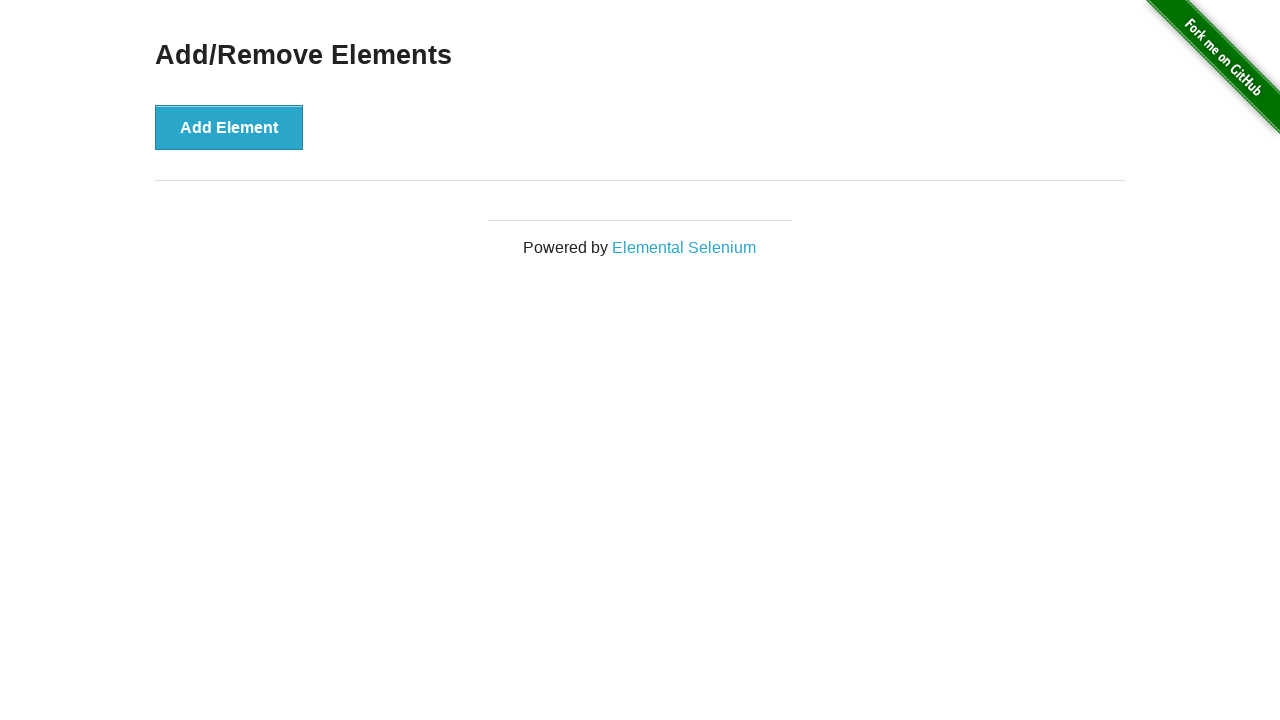

Clicked 'Add Element' button first time at (229, 127) on xpath=//button[text()='Add Element']
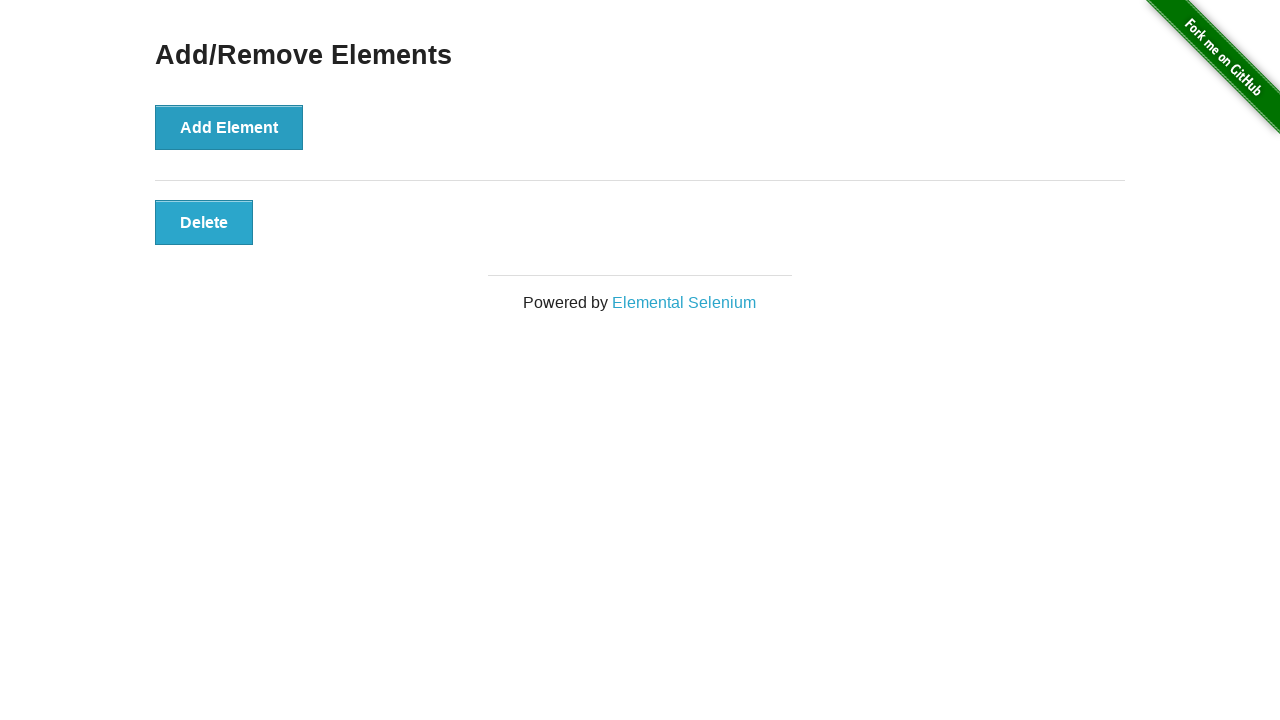

Clicked 'Add Element' button second time at (229, 127) on xpath=//button[text()='Add Element']
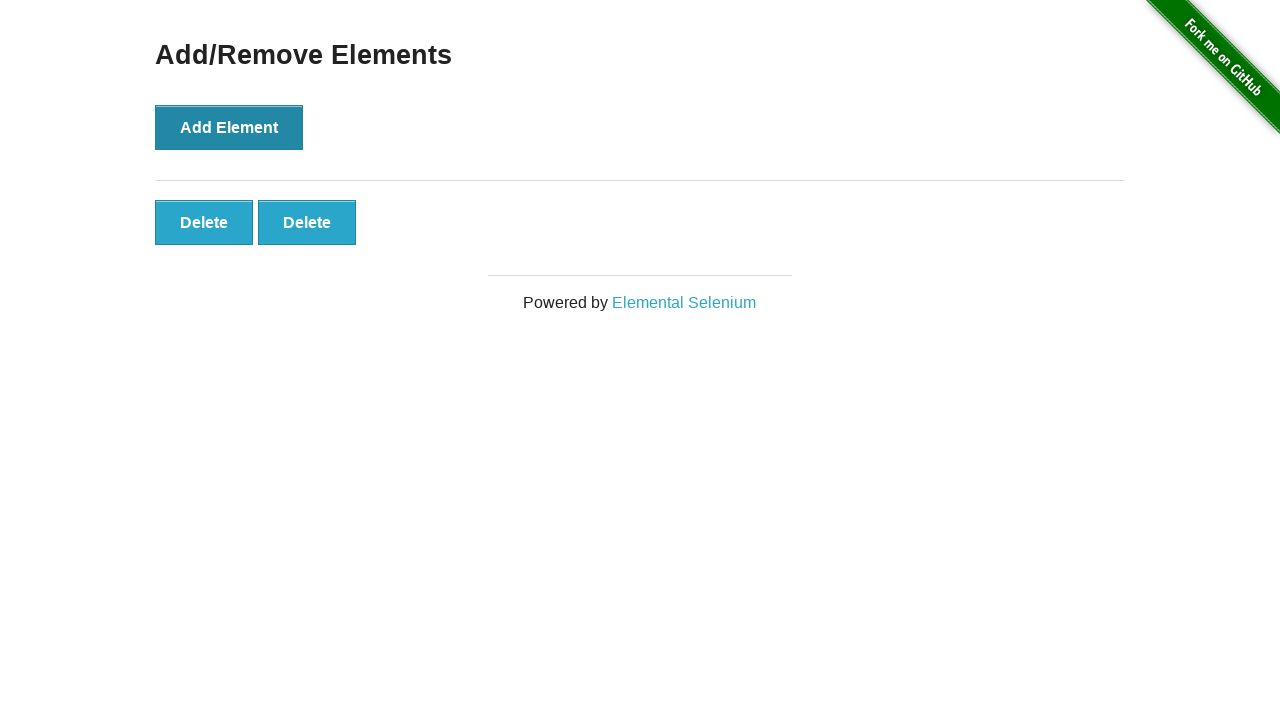

Clicked the first 'Delete' button to remove one element at (204, 222) on xpath=//button[text()='Delete'] >> nth=0
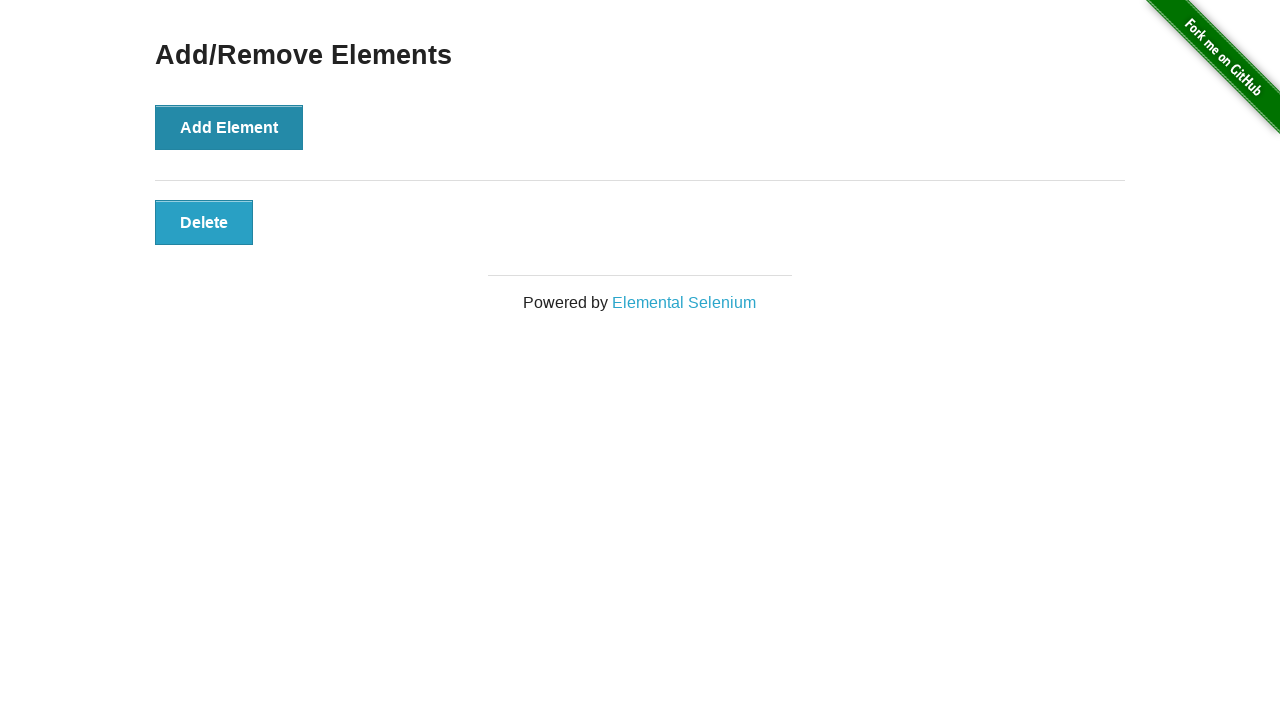

Verified that only one delete button remains
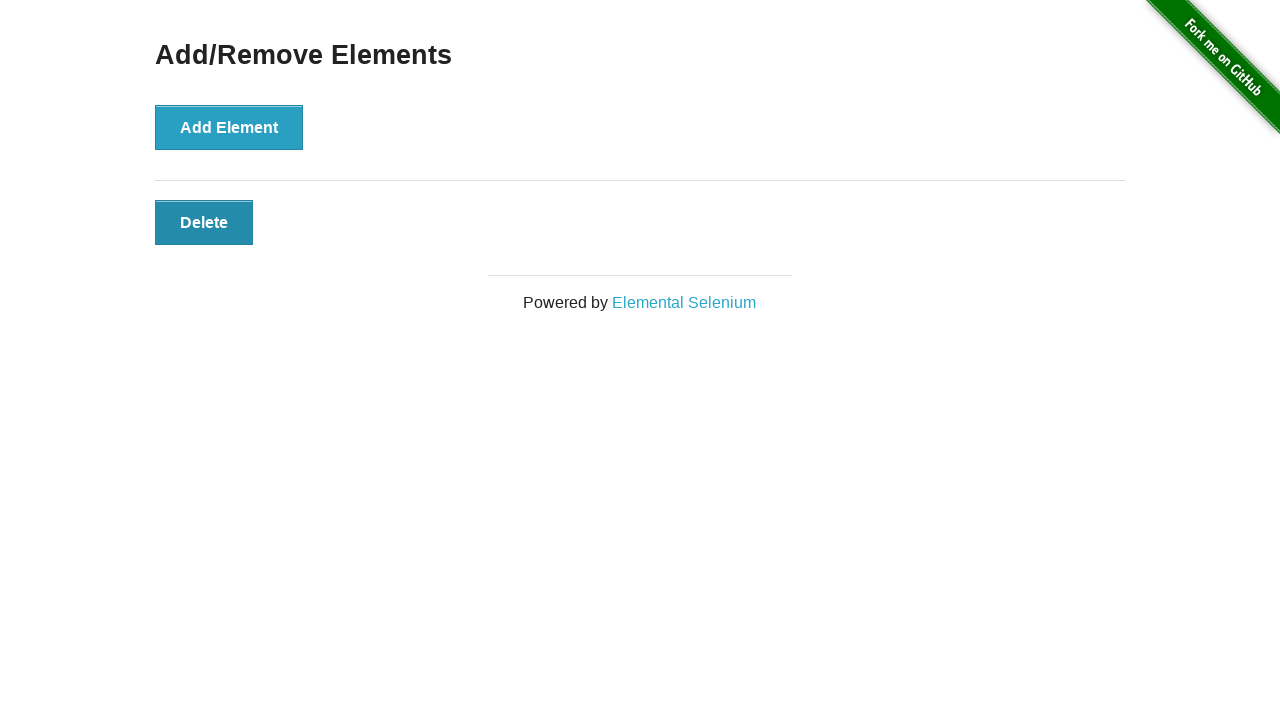

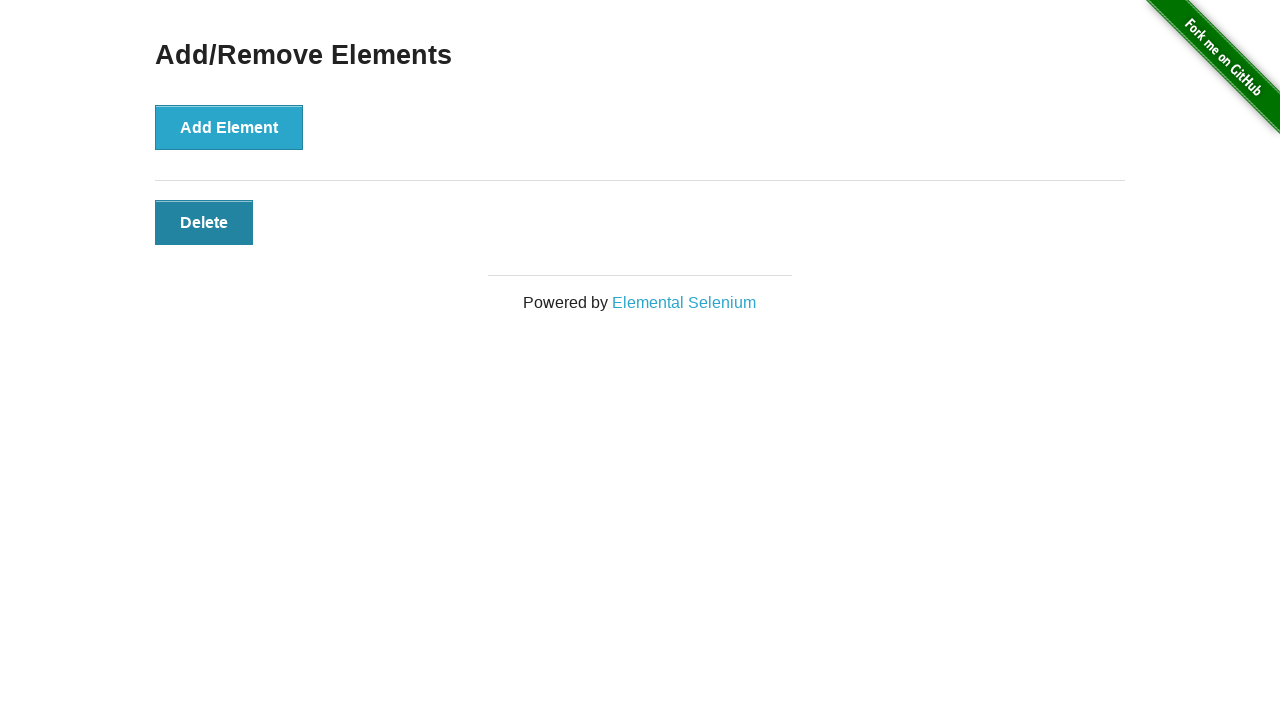